Tests the "Learn more" button on the JTAF-ExtWebDriver homepage by clicking it and verifying the page navigates to the Getting Started page with the correct title.

Starting URL: http://finraos.github.io/JTAF-ExtWebDriver

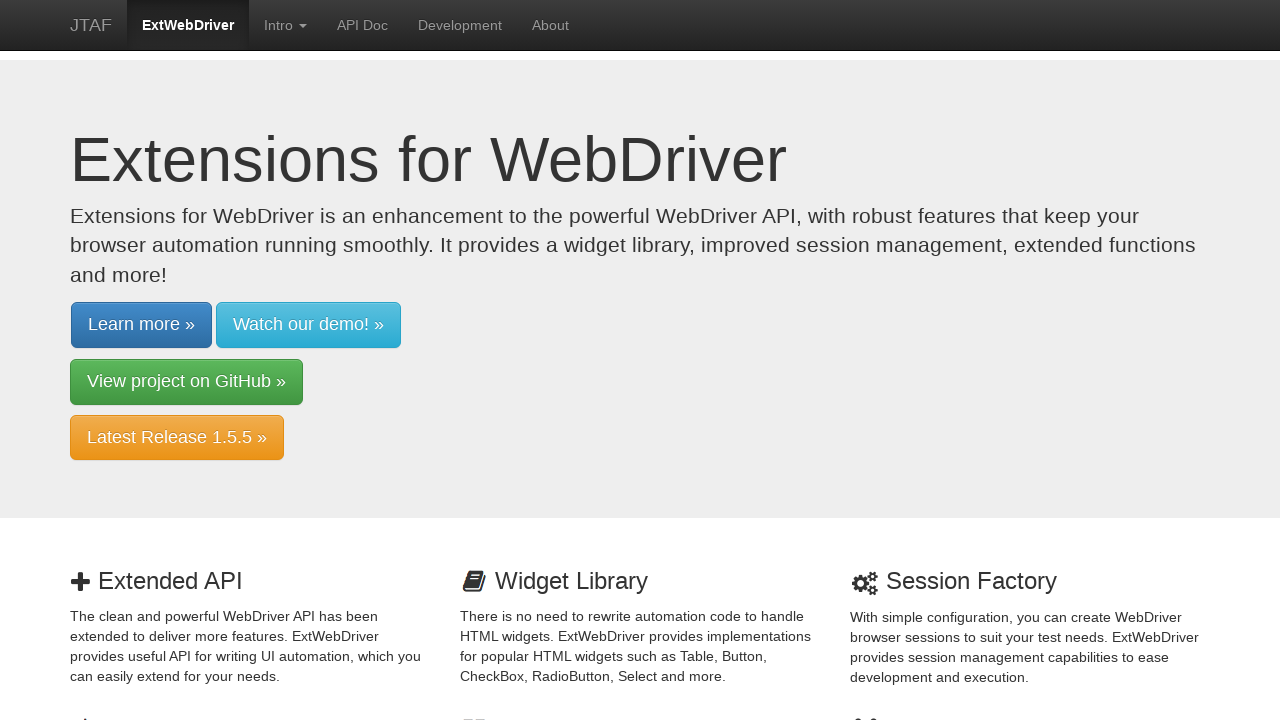

Waited for 'Learn more' button to be present on homepage
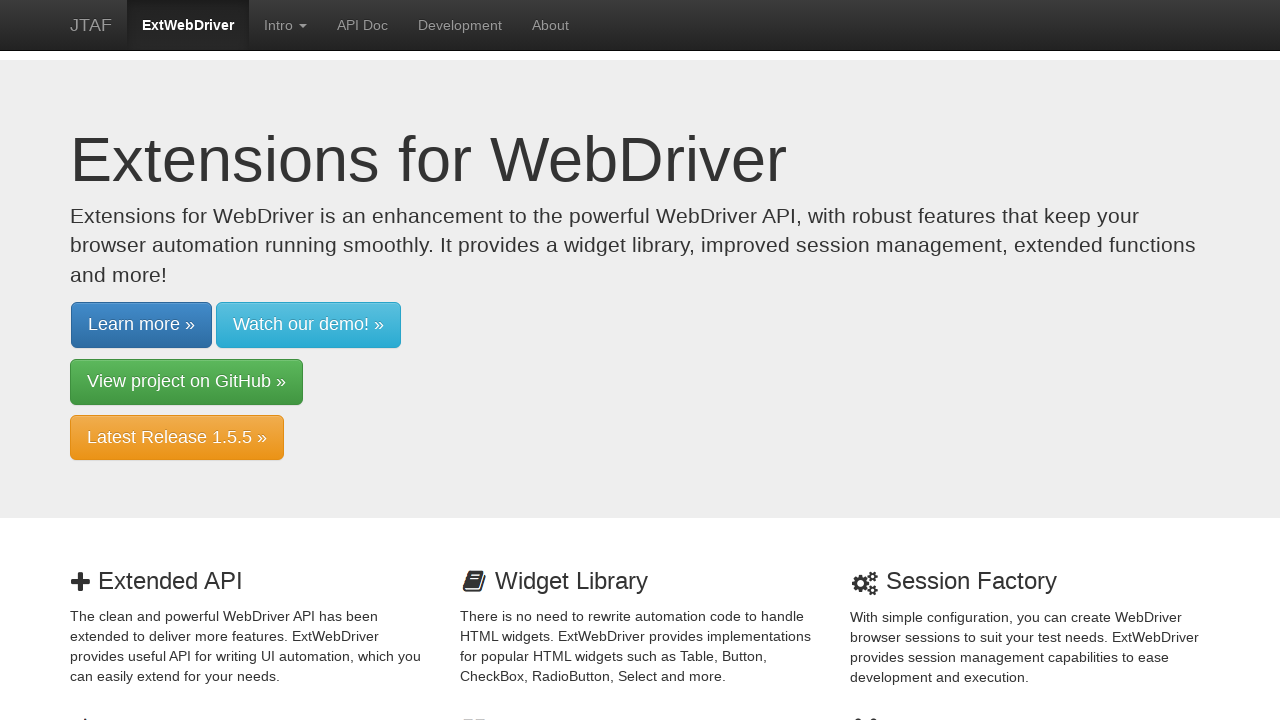

Clicked the 'Learn more' button at (142, 325) on xpath=//*[contains(@class,'btn') and text()='Learn more »']
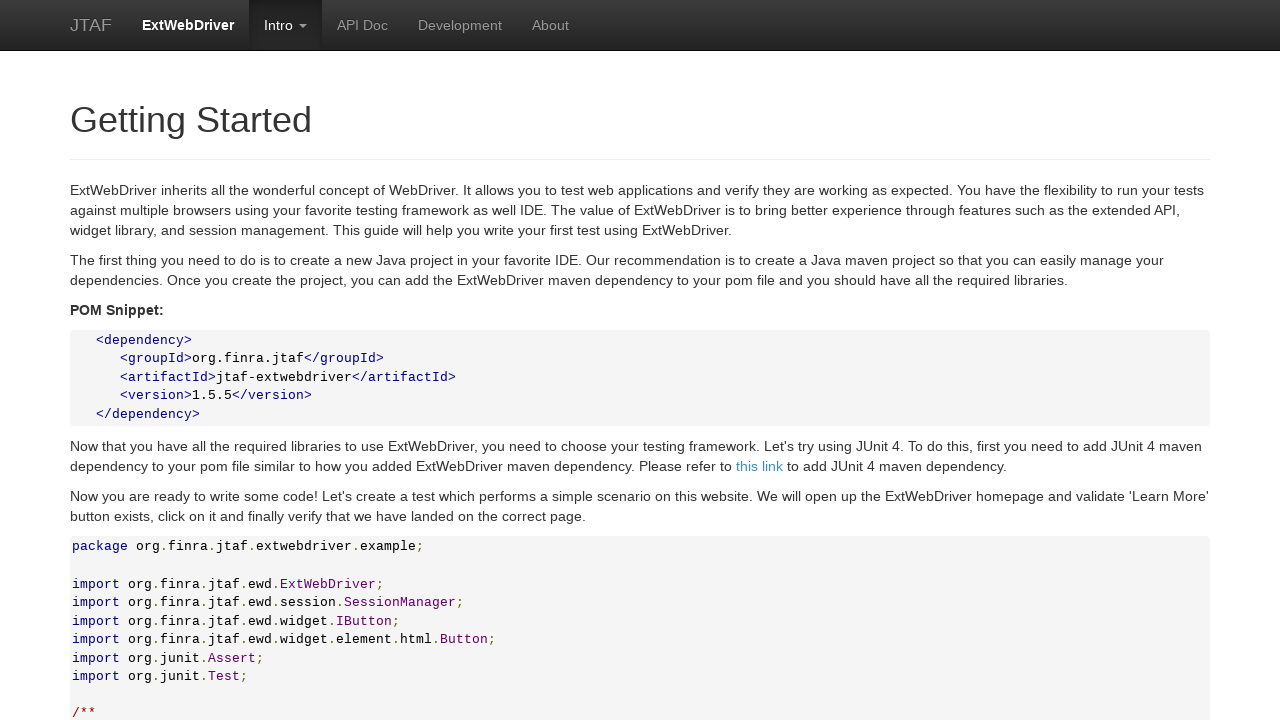

Waited for page to load after clicking 'Learn more' button
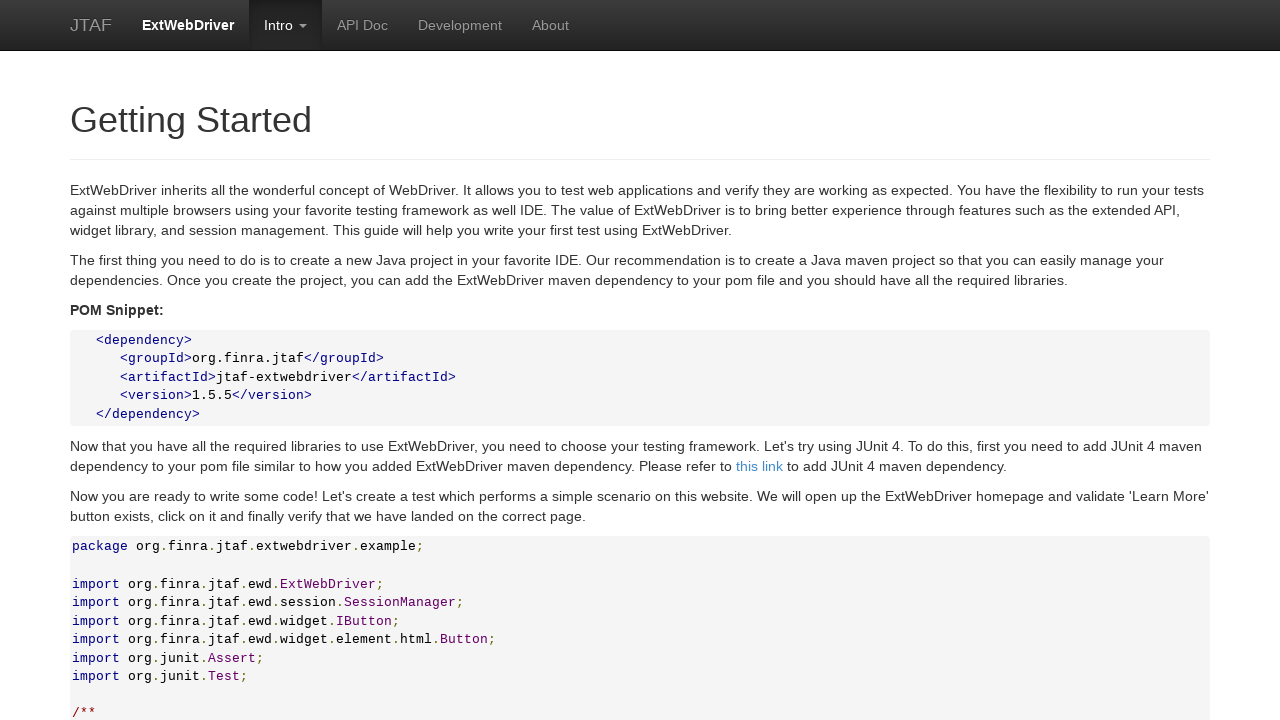

Verified page title is 'Extensions for WebDriver - Getting Started'
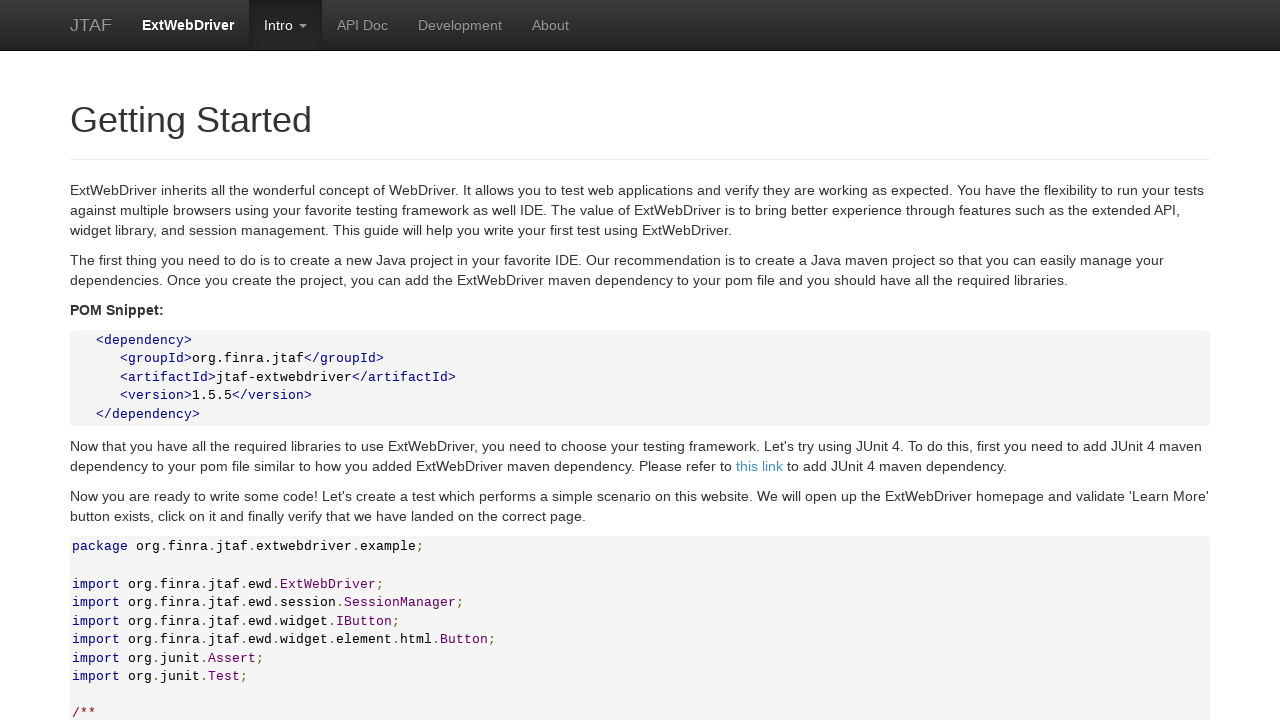

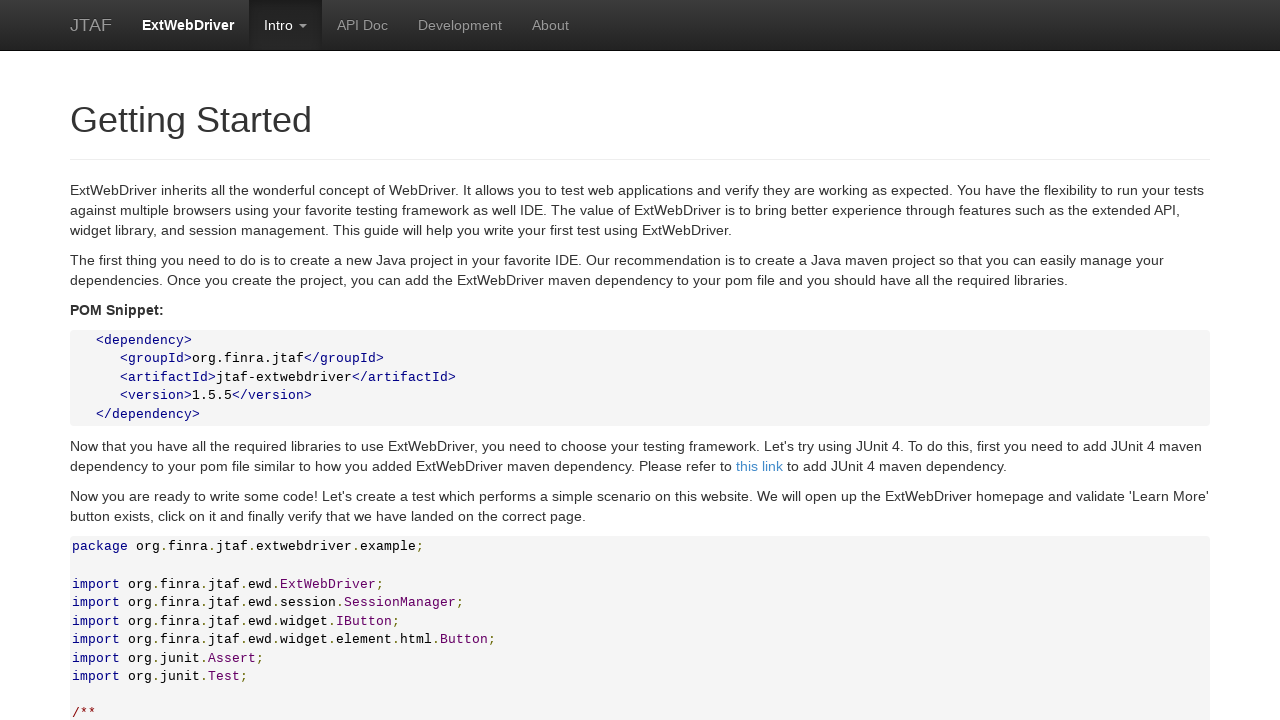